Tests prompt alert handling by clicking a button that triggers a prompt dialog, entering text, accepting it, and verifying the entered text appears in results

Starting URL: https://the-internet.herokuapp.com/javascript_alerts

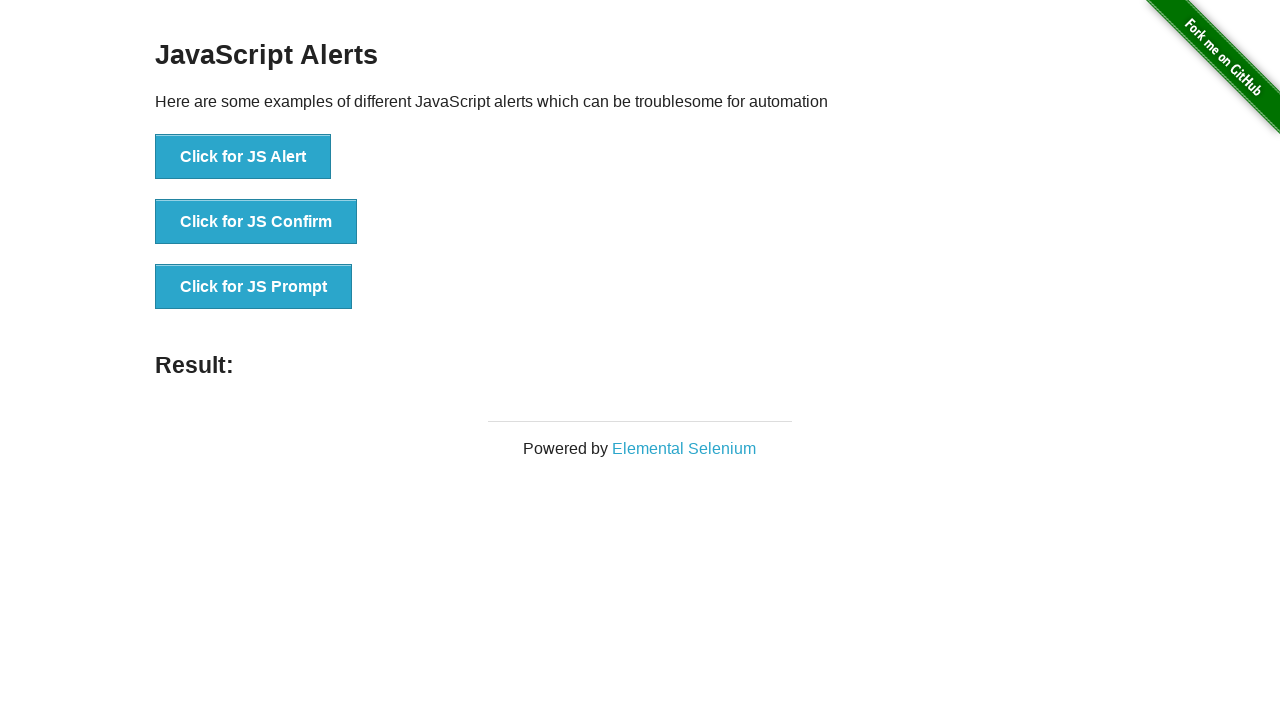

Set up dialog handler to accept prompt alert and enter 'My test test'
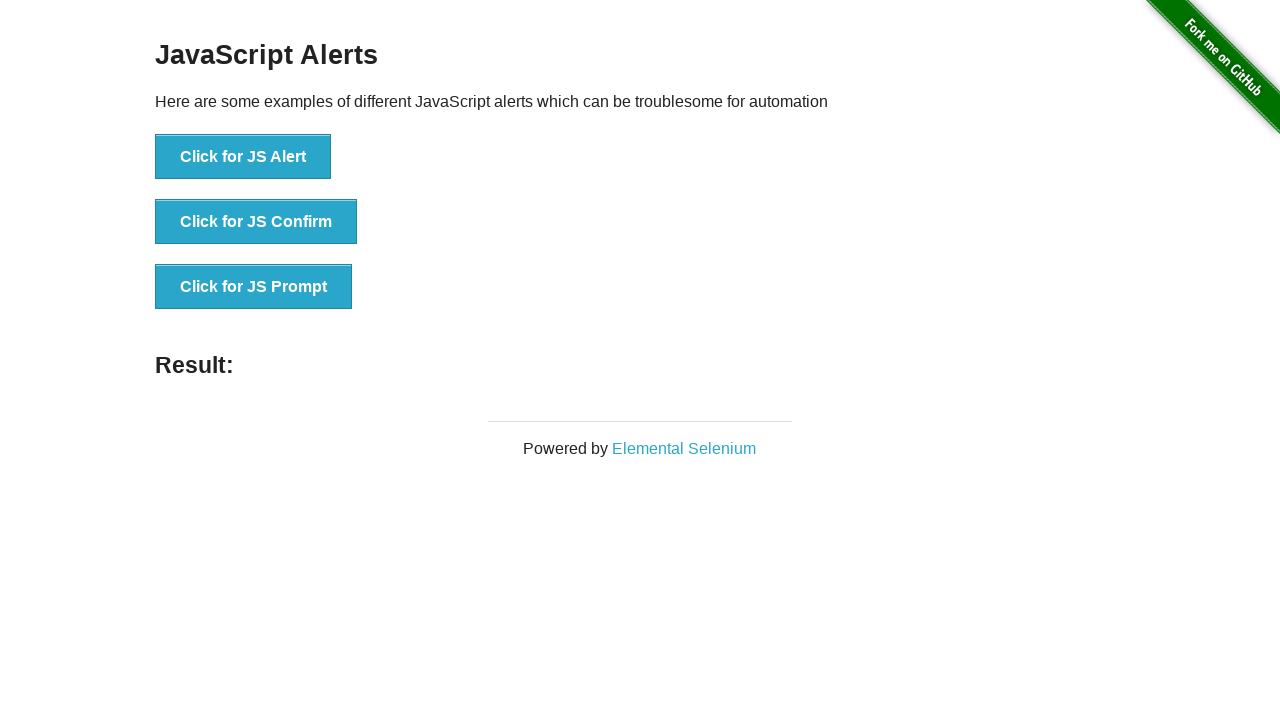

Clicked JS Prompt button to trigger prompt dialog at (254, 287) on button[onclick='jsPrompt()']
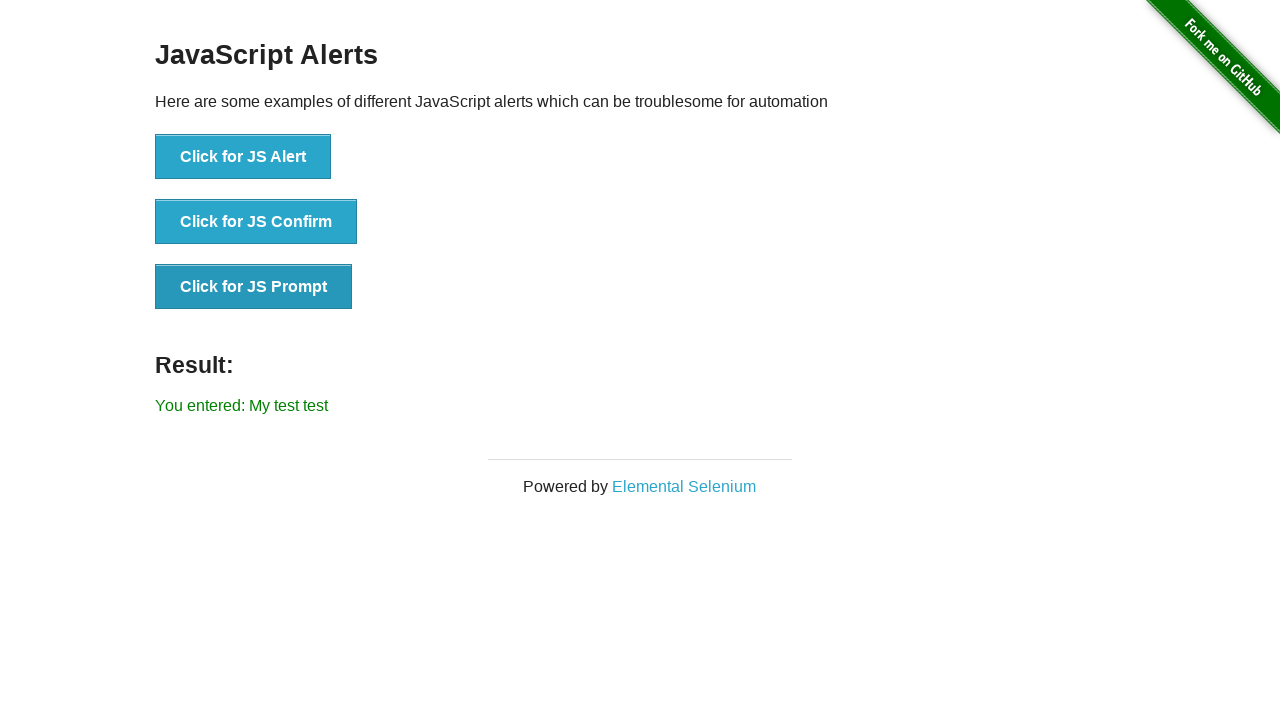

Waited for result element to appear
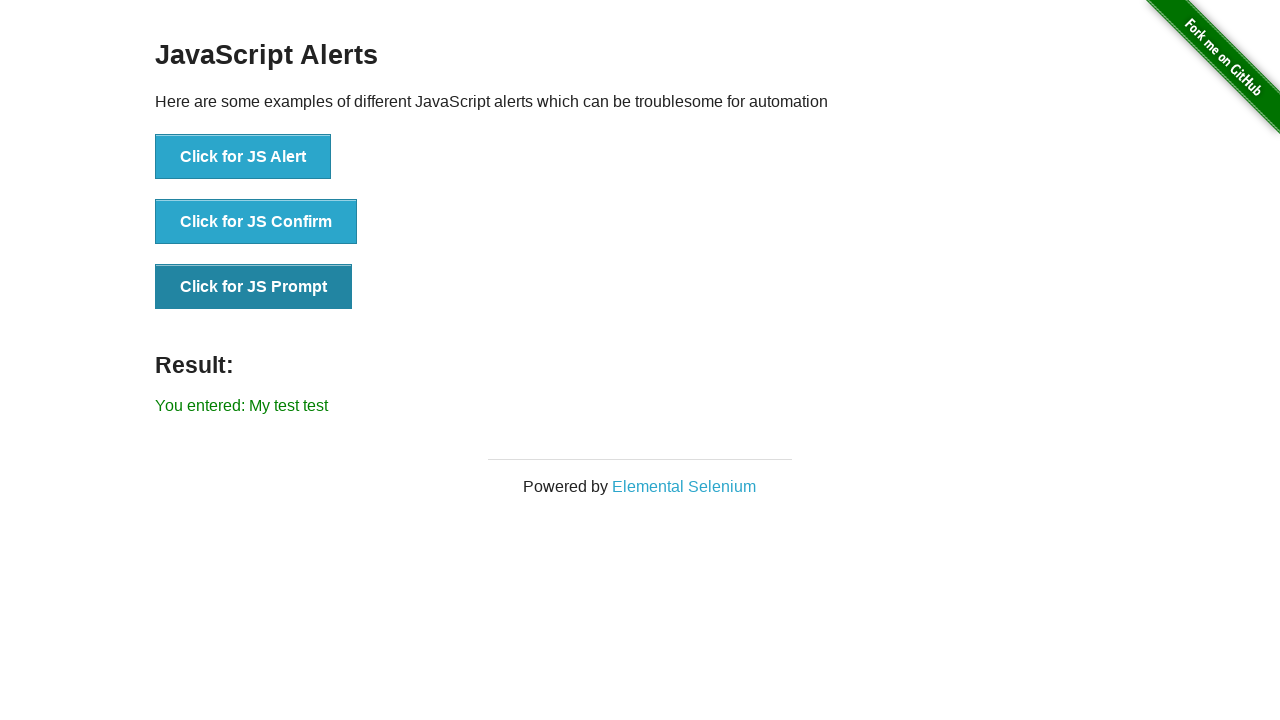

Verified that entered text 'My test test' appears in result message
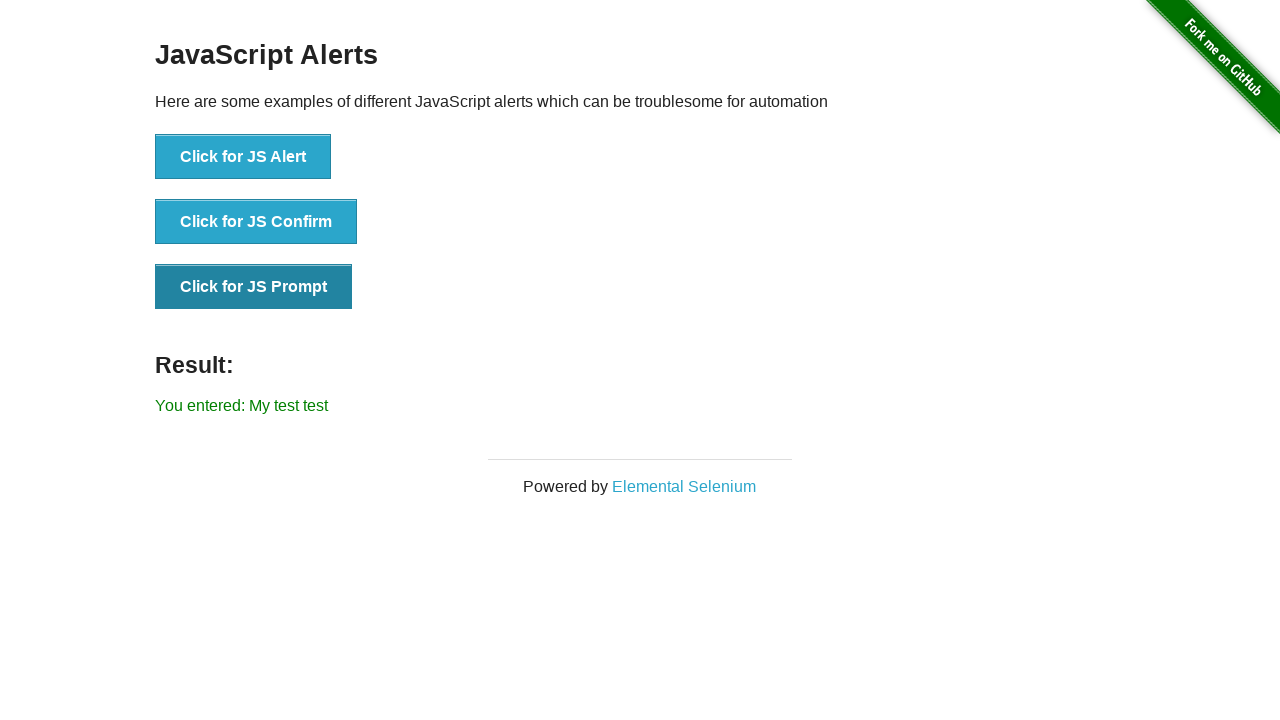

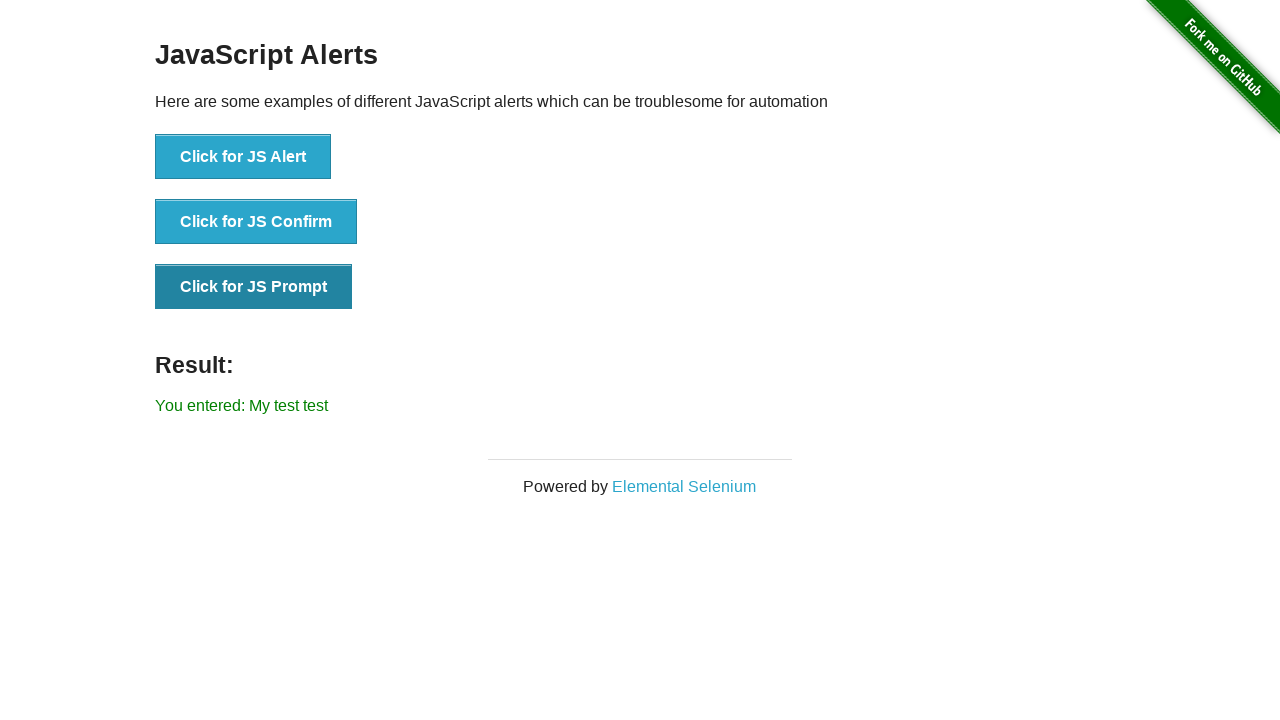